Tests dynamic loading functionality by clicking a button and waiting for a loading indicator to appear and then disappear

Starting URL: https://the-internet.herokuapp.com/dynamic_loading/1

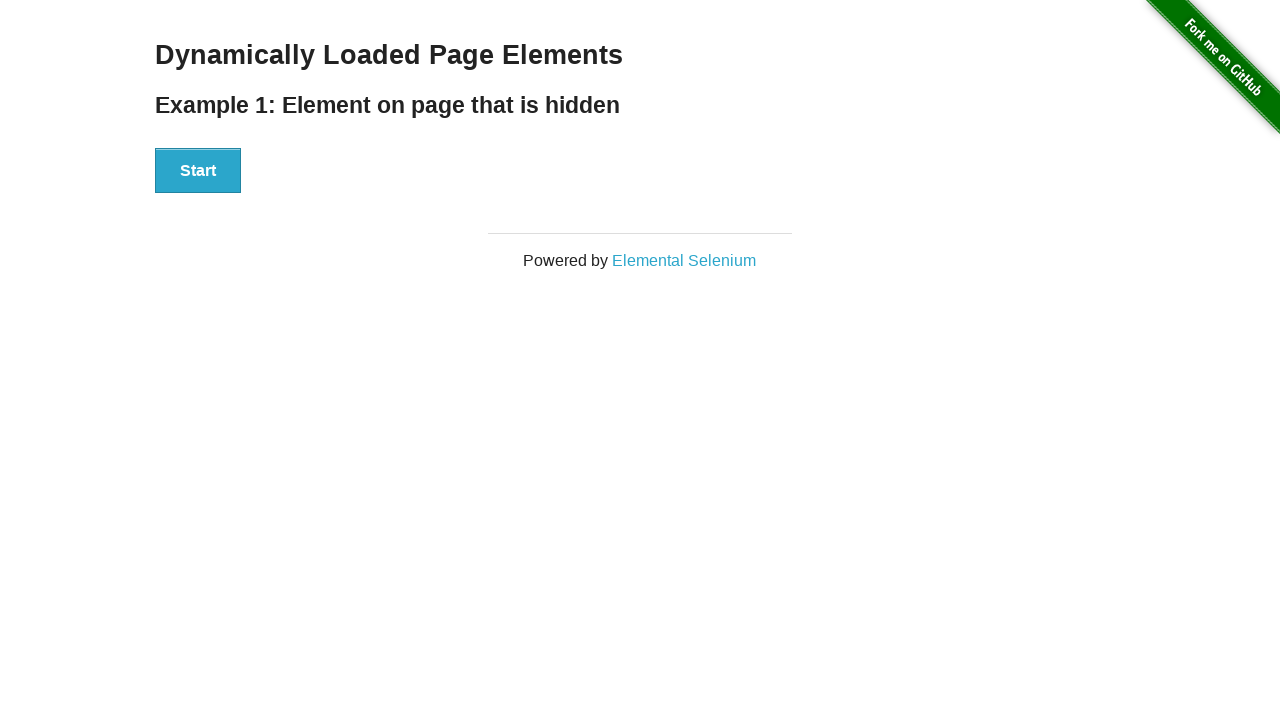

Clicked the start button to trigger dynamic loading at (198, 171) on button
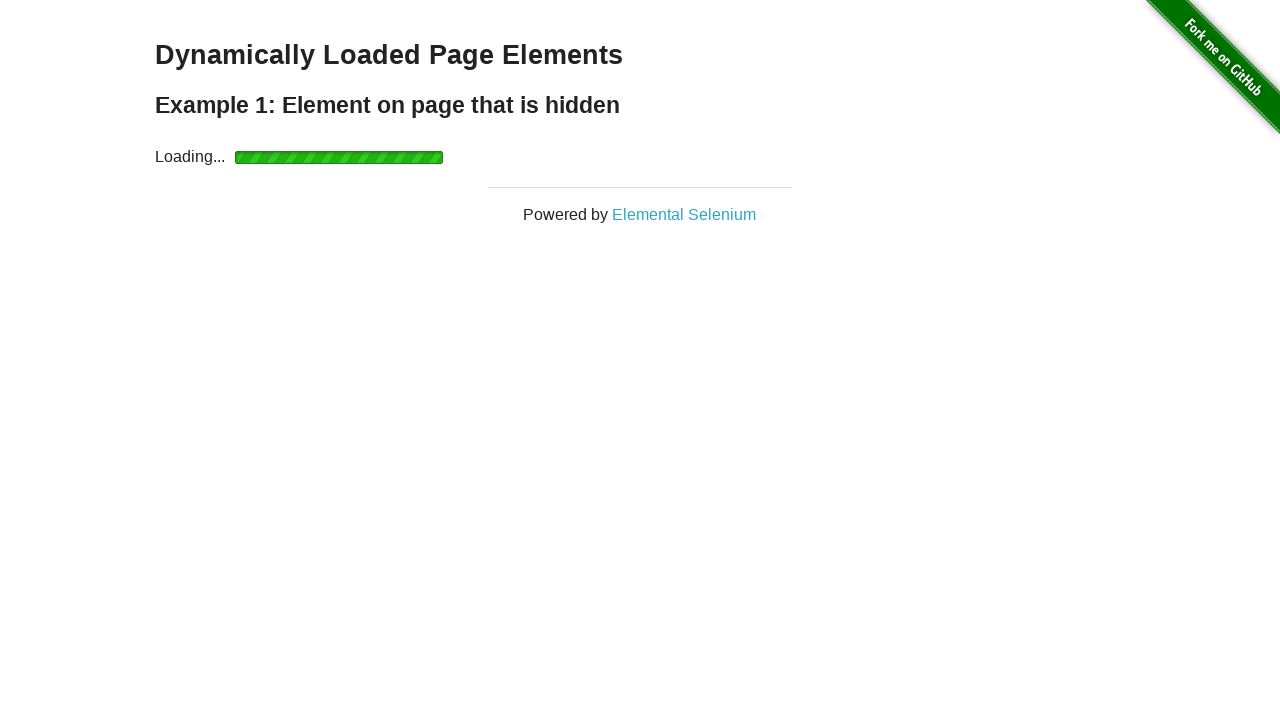

Loading indicator appeared
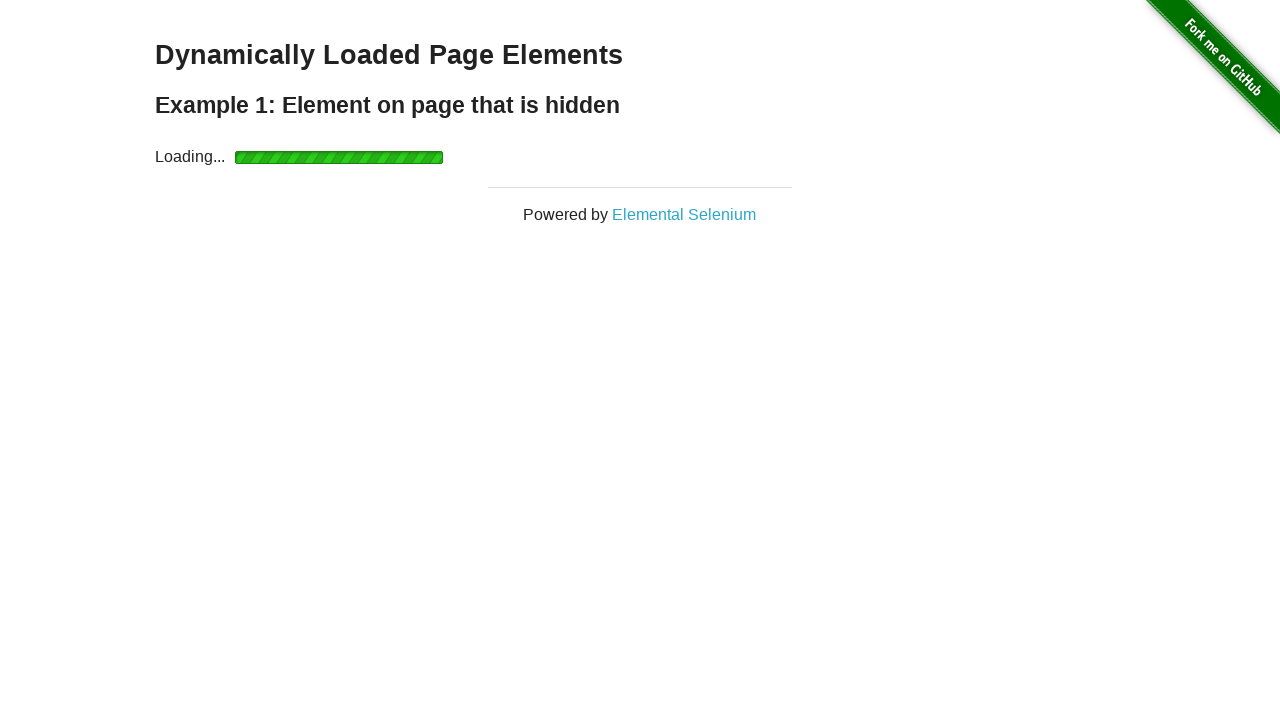

Loading indicator disappeared and content loaded
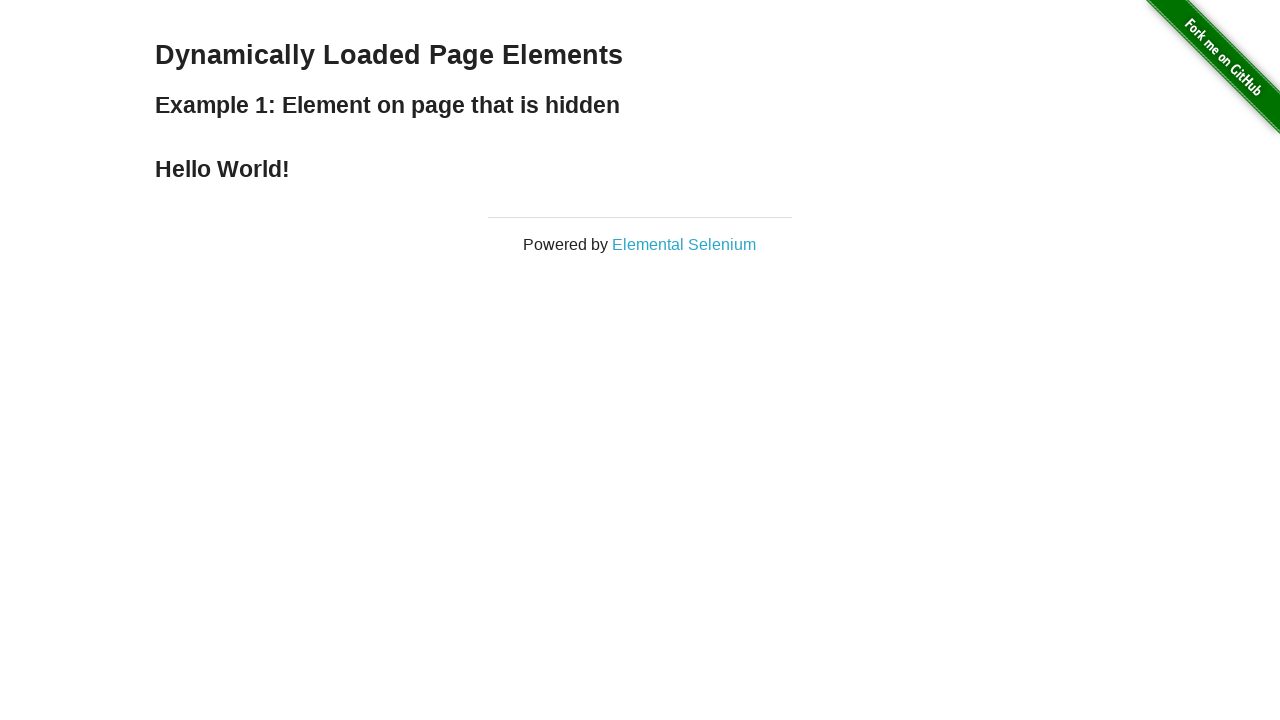

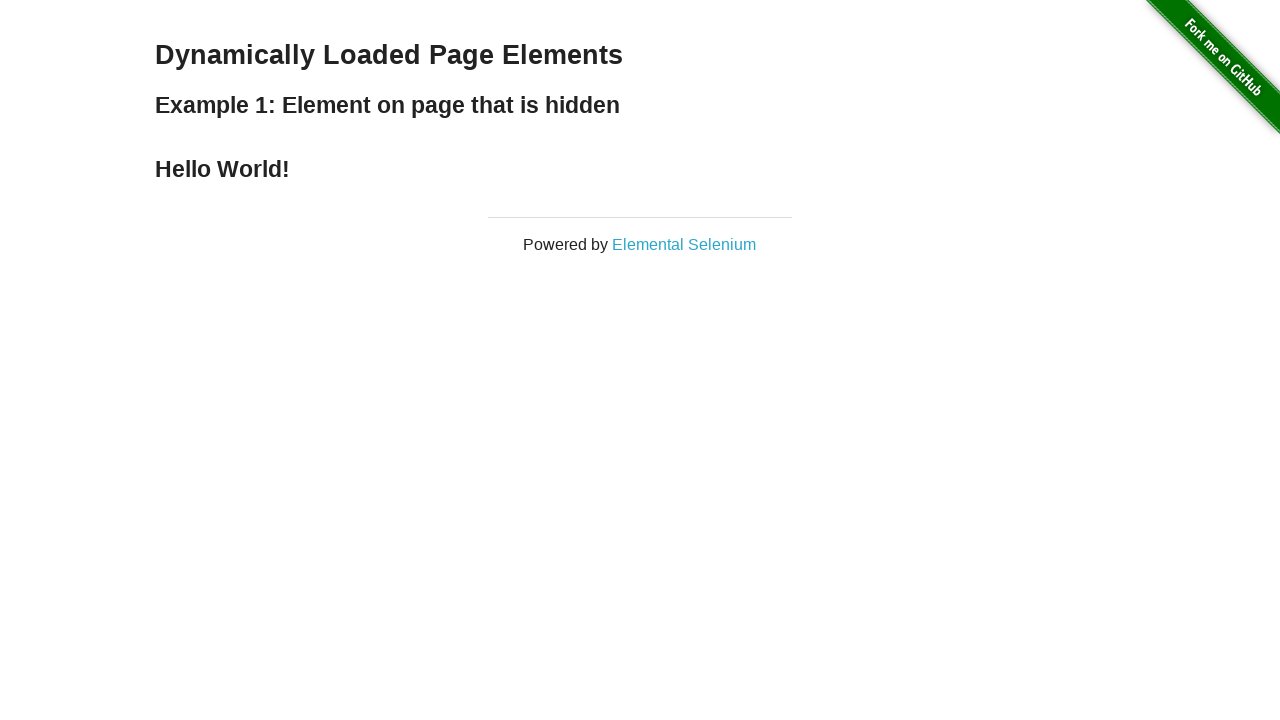